Tests nested iframe interaction by clicking a tab to show nested iframes, switching into the outer iframe, then into the inner iframe, and entering text in a text field within the nested frame structure.

Starting URL: https://demo.automationtesting.in/Frames.html

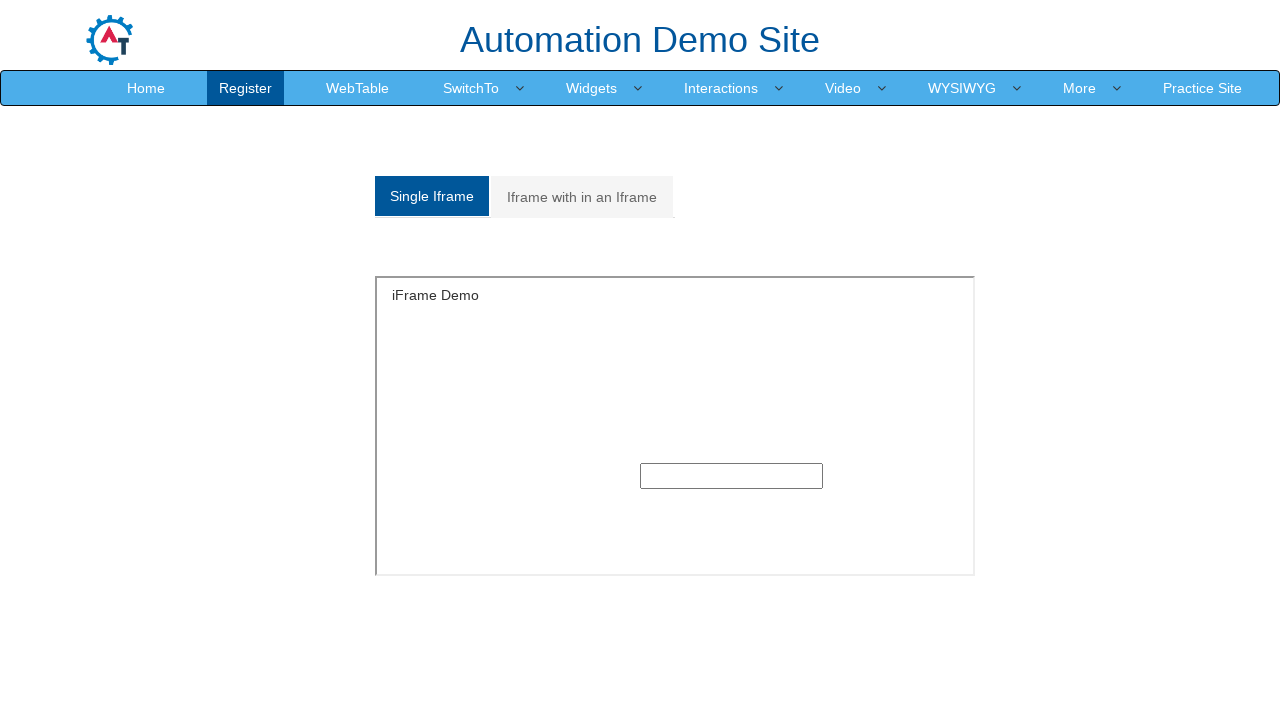

Clicked on 'Iframe with in an Iframe' tab at (582, 197) on xpath=(//a[normalize-space()='Iframe with in an Iframe'])[1]
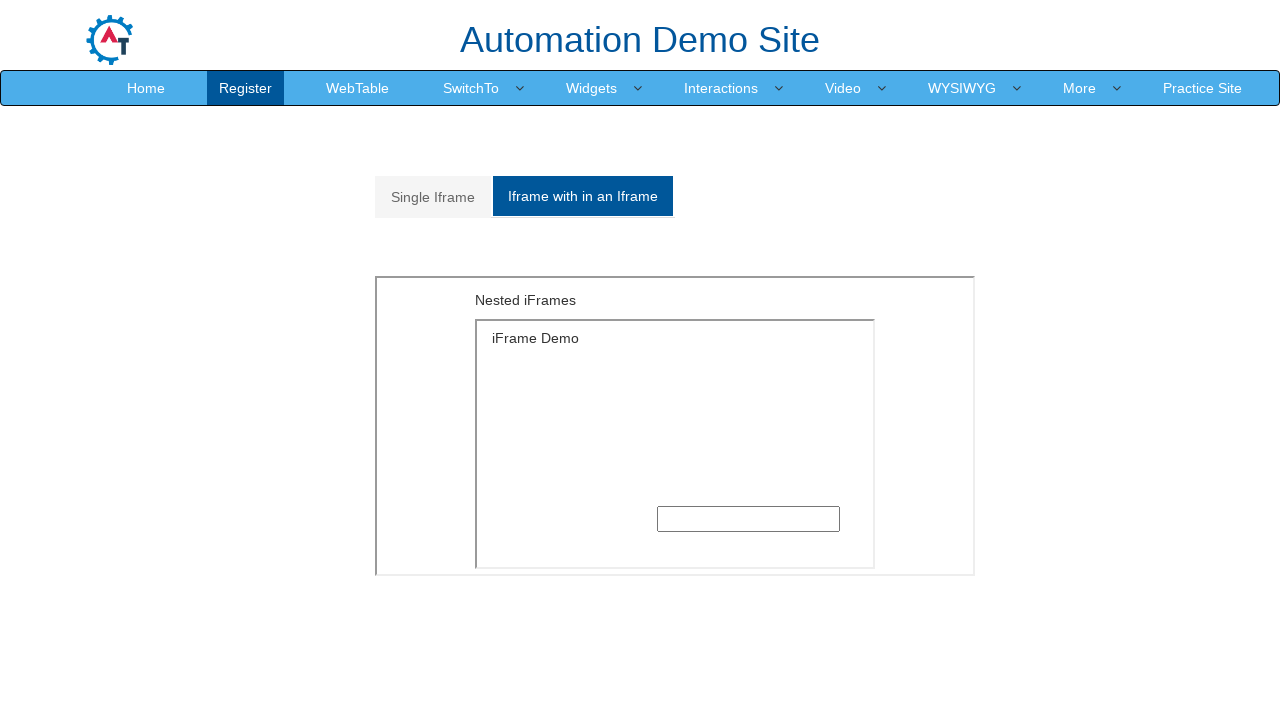

Waited for outer iframe with id 'Multiple iframe' to be visible
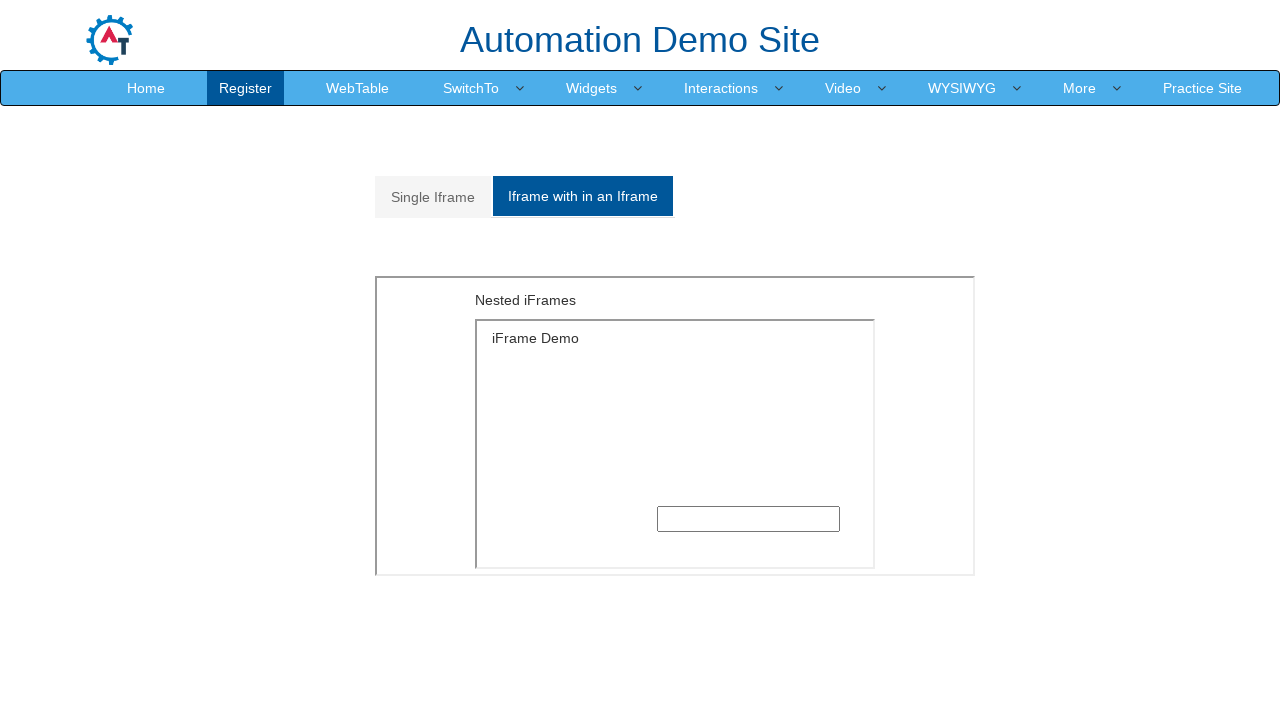

Located and switched to outer iframe
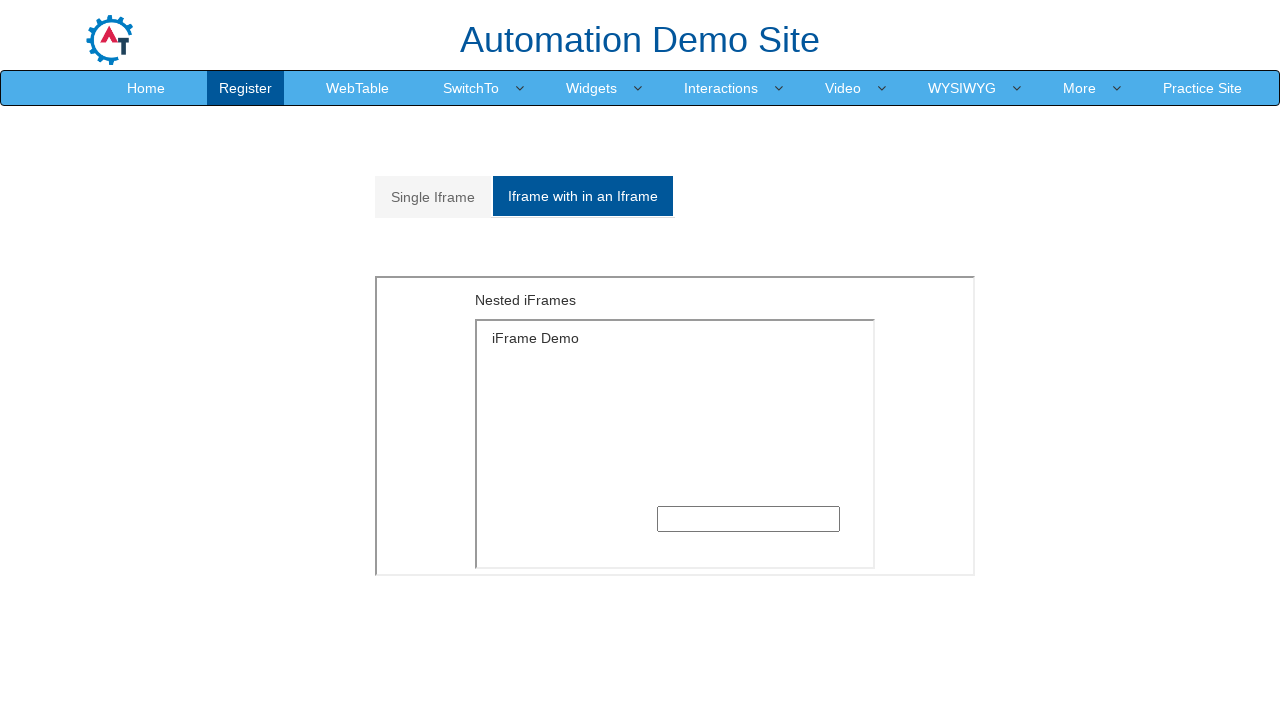

Located and switched to inner iframe within the outer frame
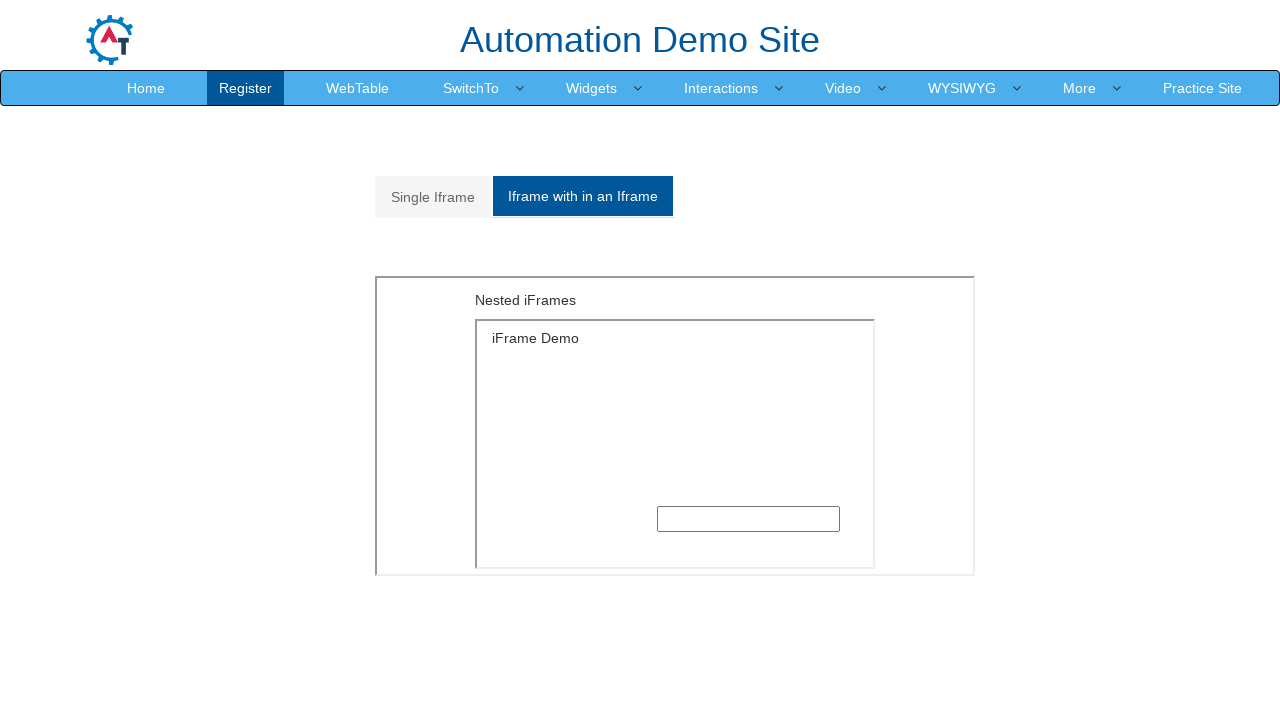

Entered 'vivian' into text input field within nested iframe on #Multiple iframe >> internal:control=enter-frame >> iframe >> internal:control=e
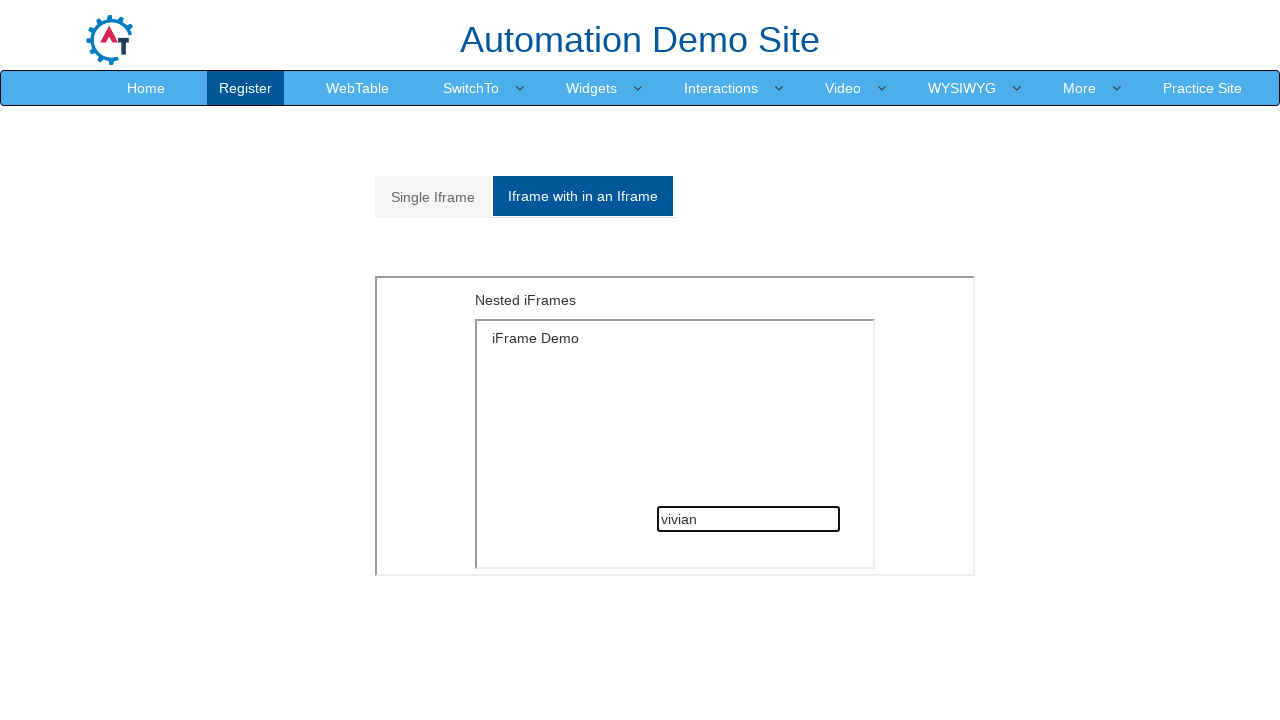

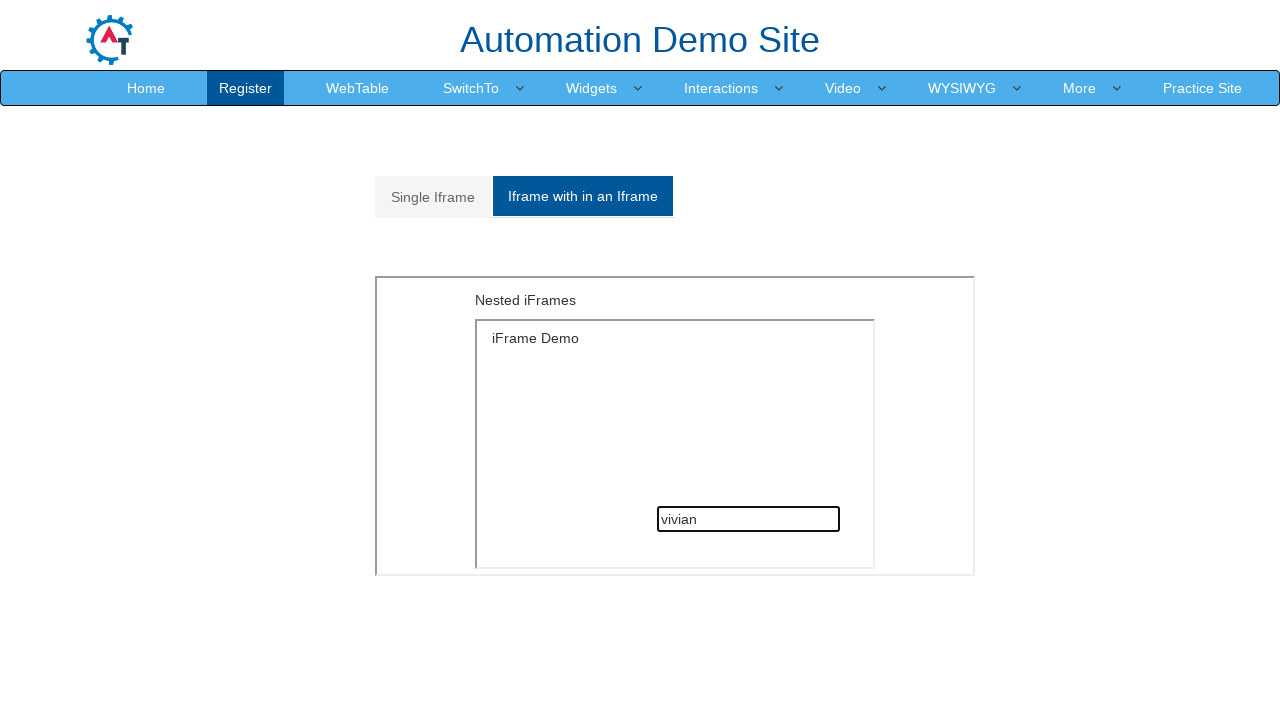